Tests editing a task in the Active filter view

Starting URL: http://todomvc4tasj.herokuapp.com/#/active

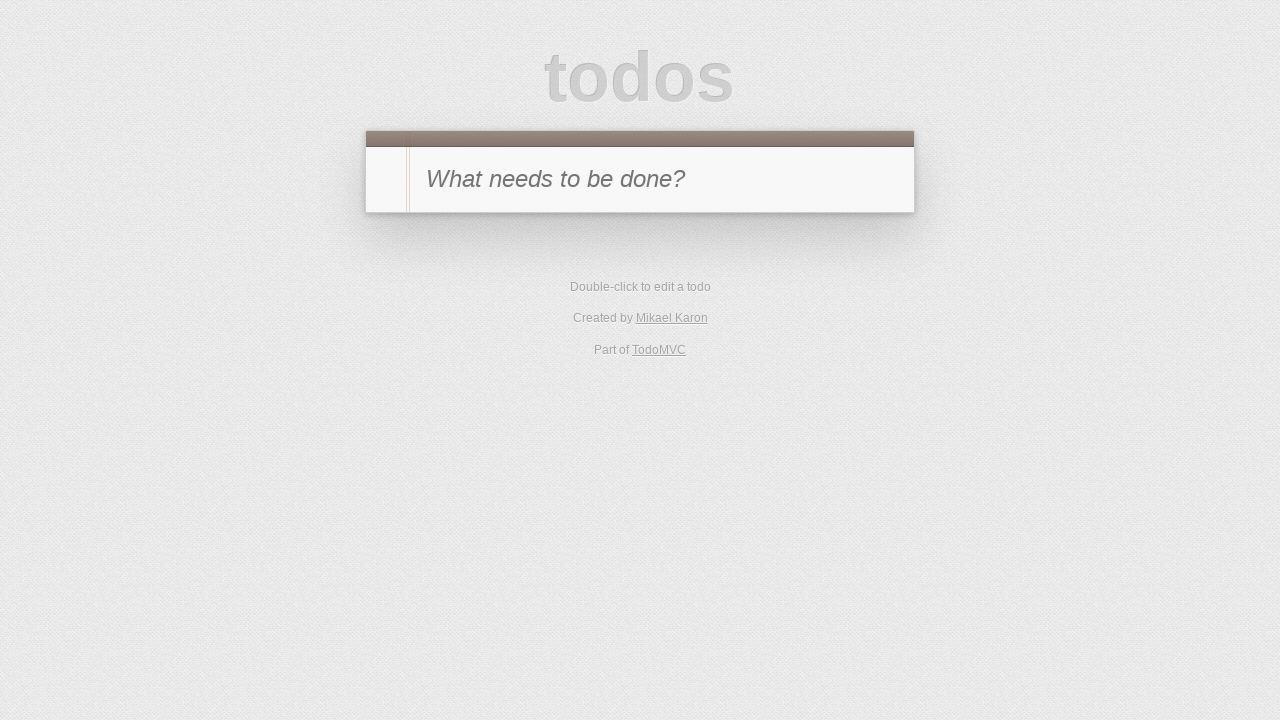

Set up 2 active tasks in localStorage and reloaded page
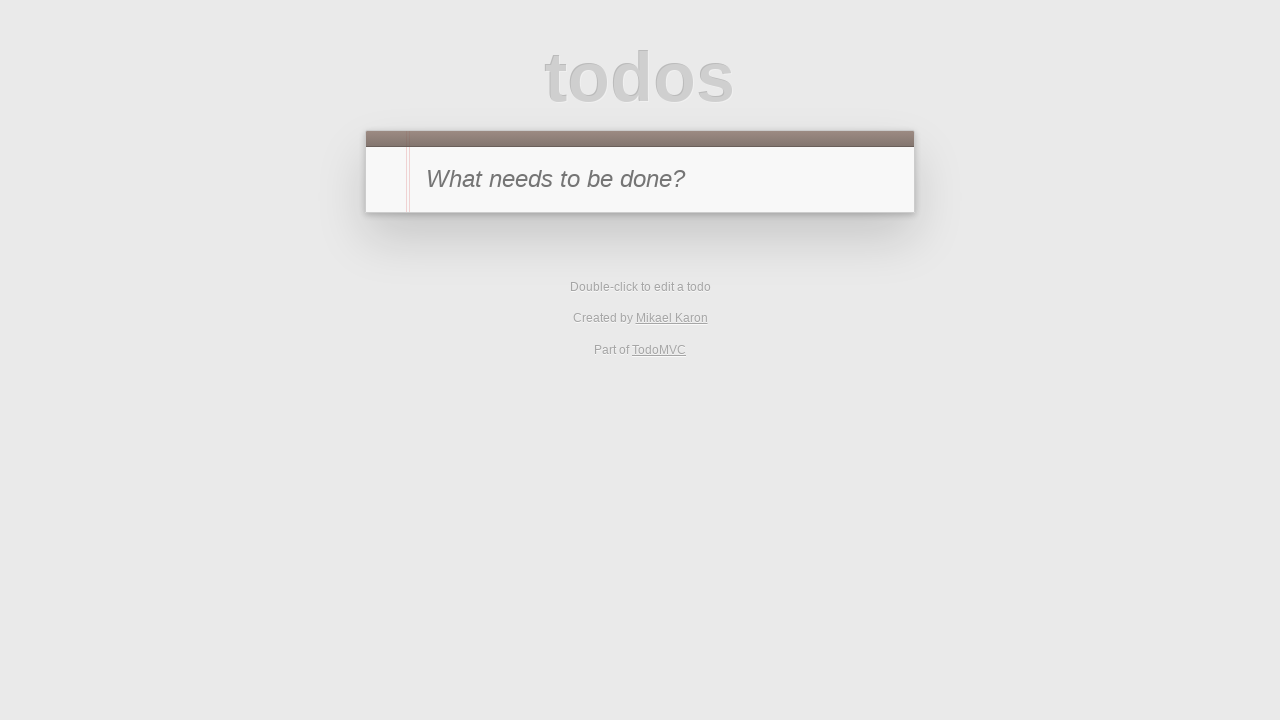

Waited for page to reach networkidle state
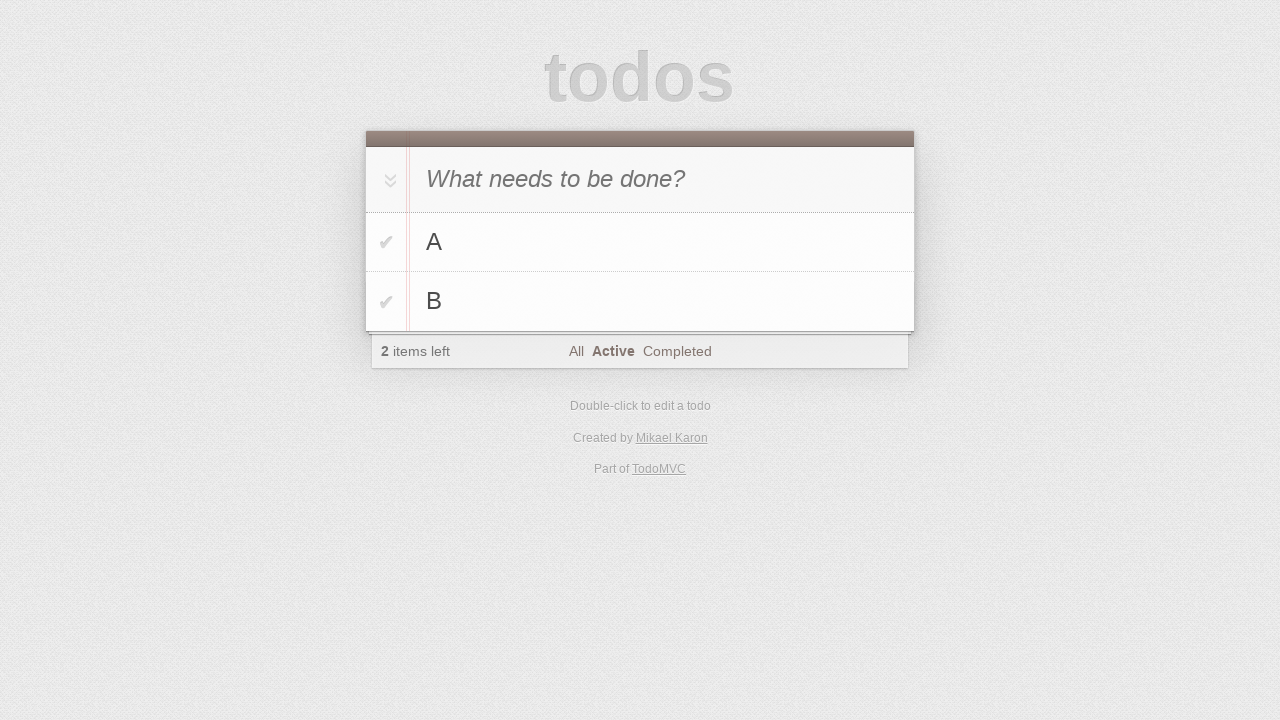

Double-clicked on task B to enter edit mode at (640, 302) on #todo-list>li >> internal:has-text="B"i
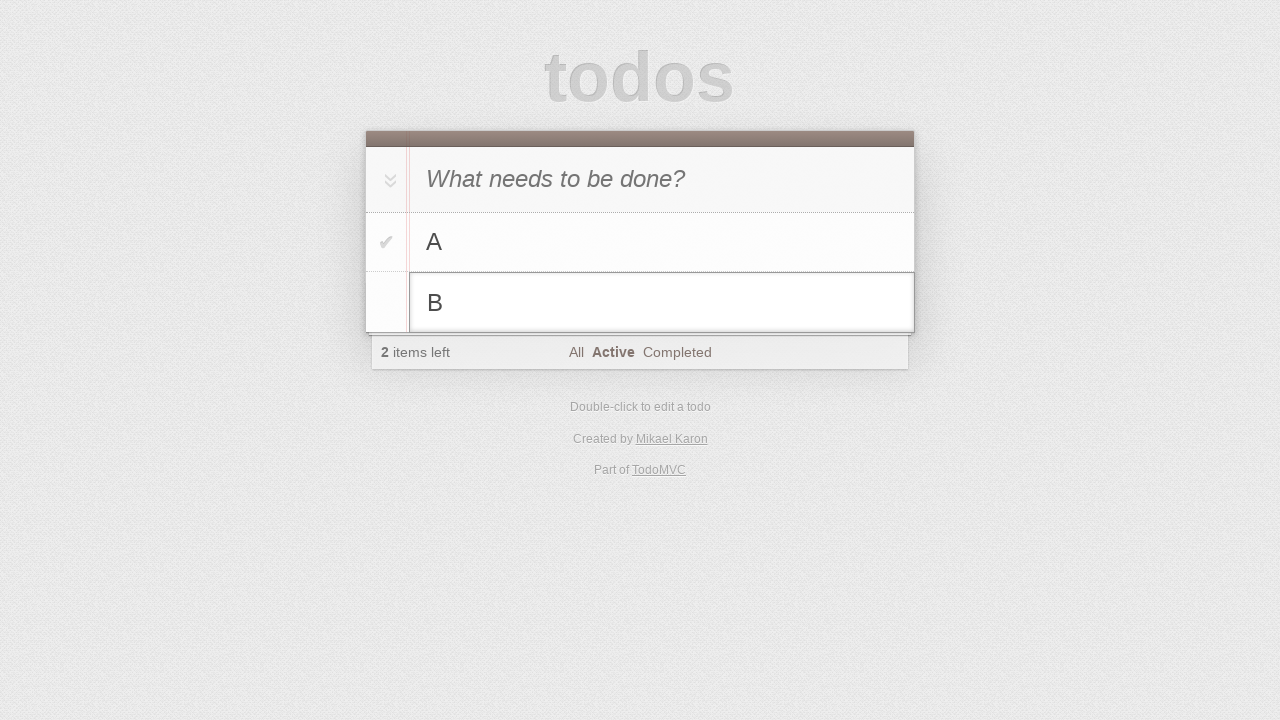

Filled edit field with 'B edited' on .editing .edit
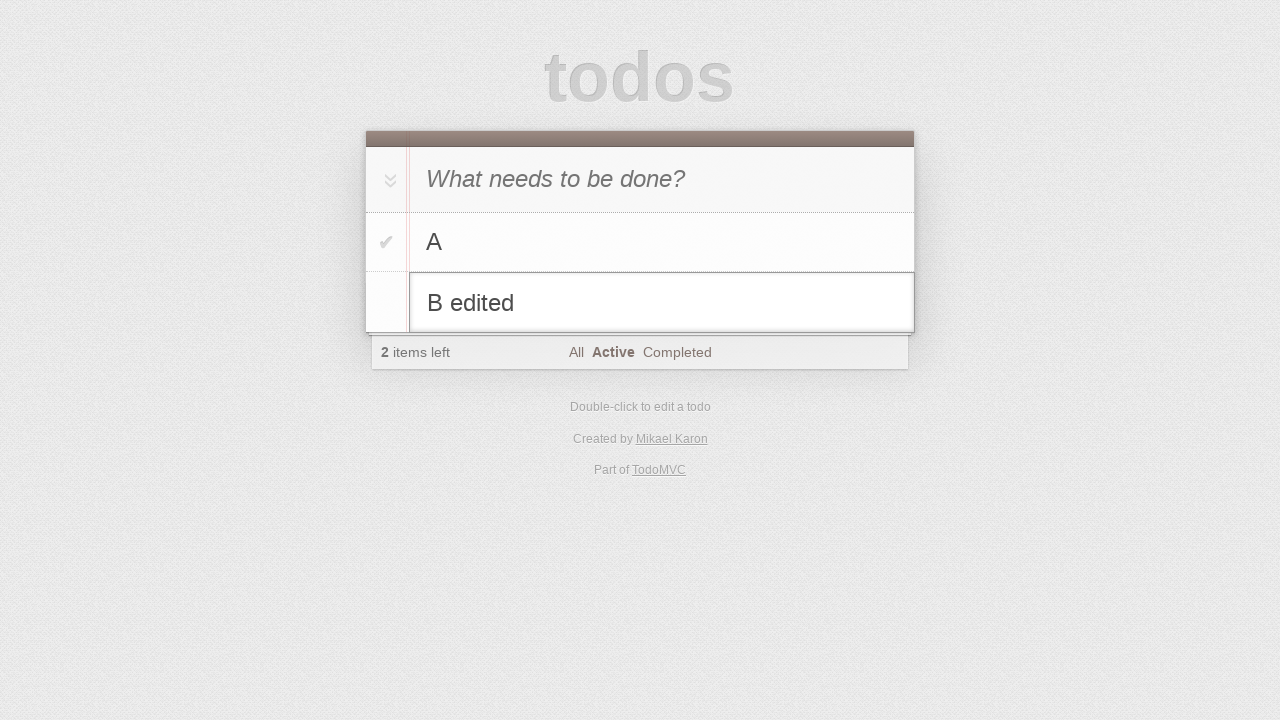

Pressed Enter to confirm task edit on .editing .edit
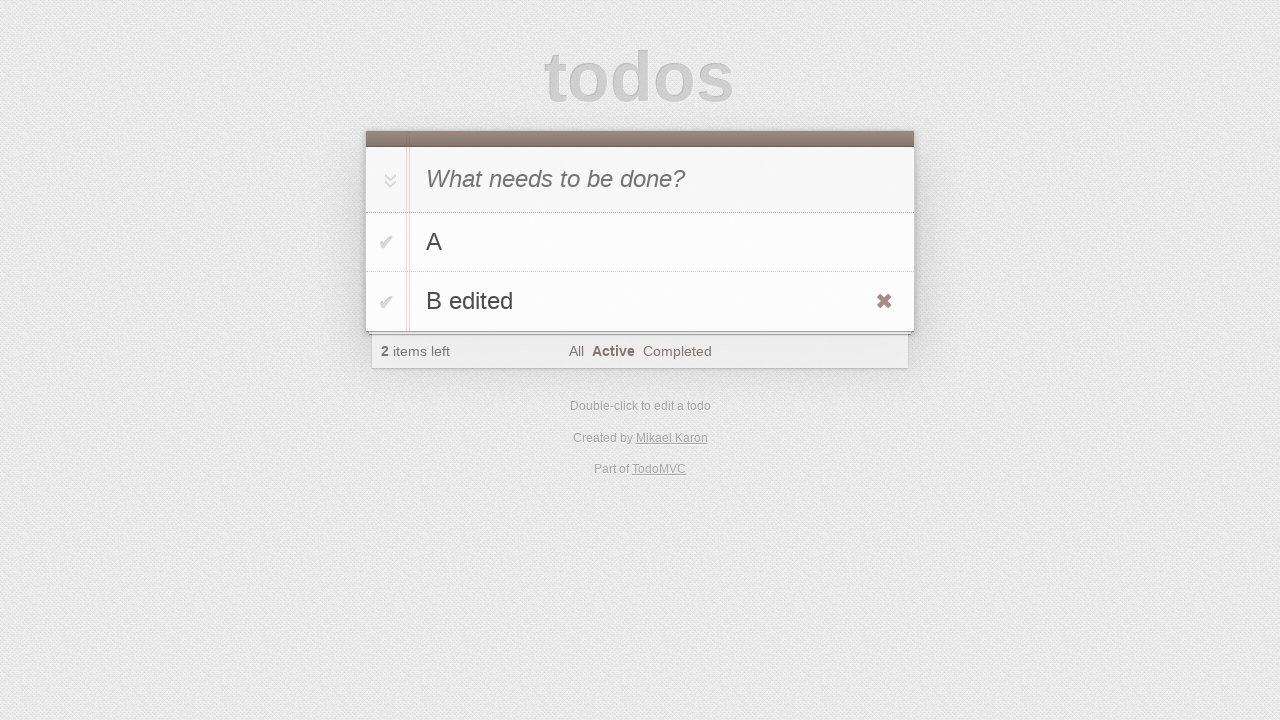

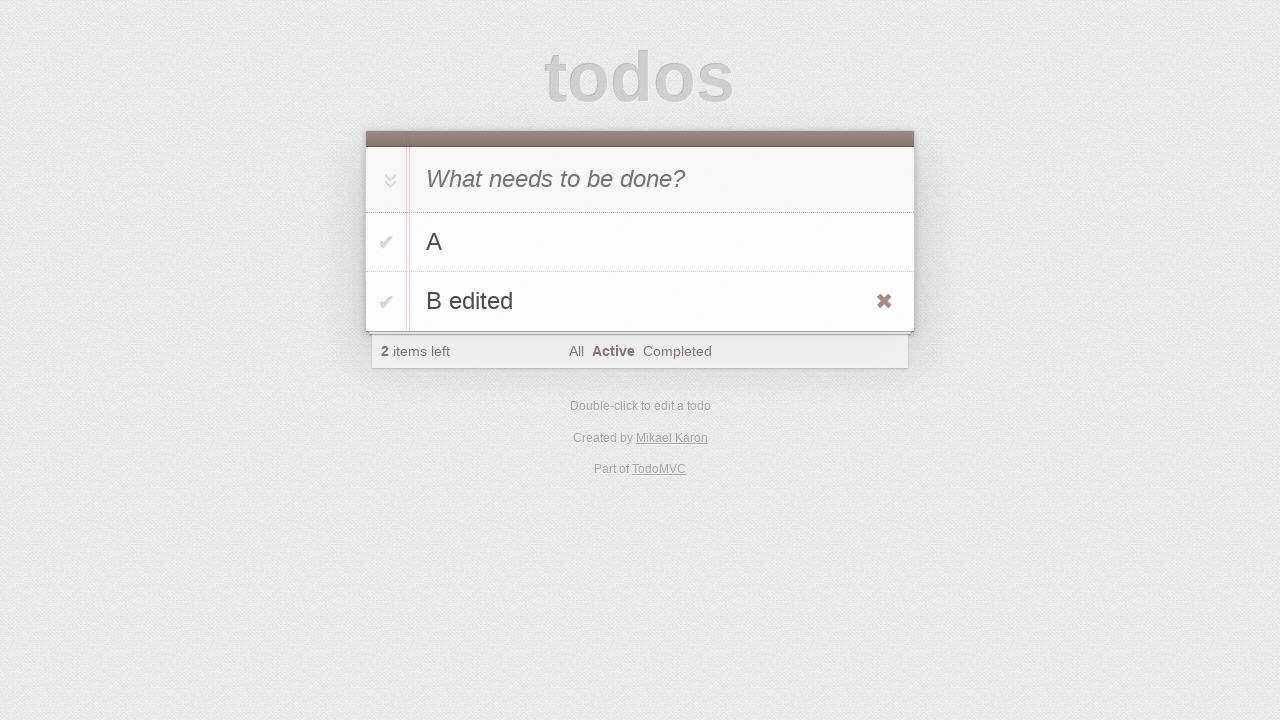